Tests that the todo counter displays the correct number of items as they are added

Starting URL: https://demo.playwright.dev/todomvc

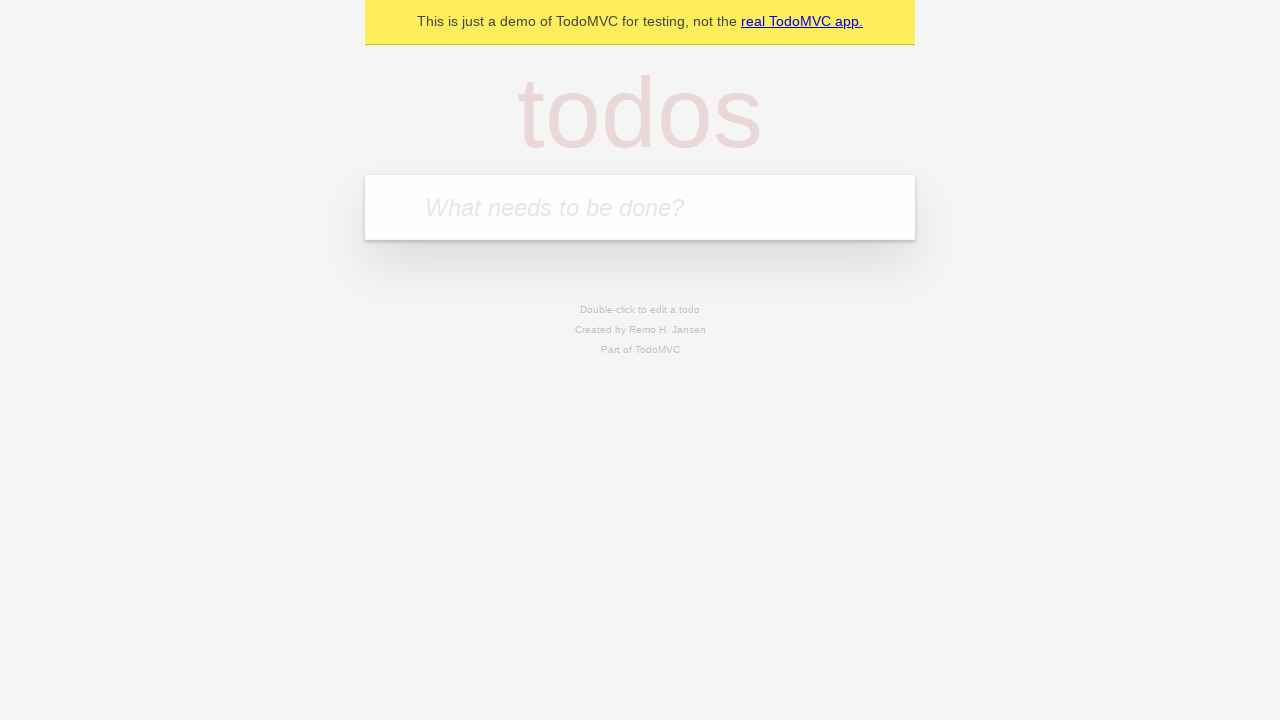

Filled first todo input field with 'buy some cheese' on internal:attr=[placeholder="What needs to be done?"i]
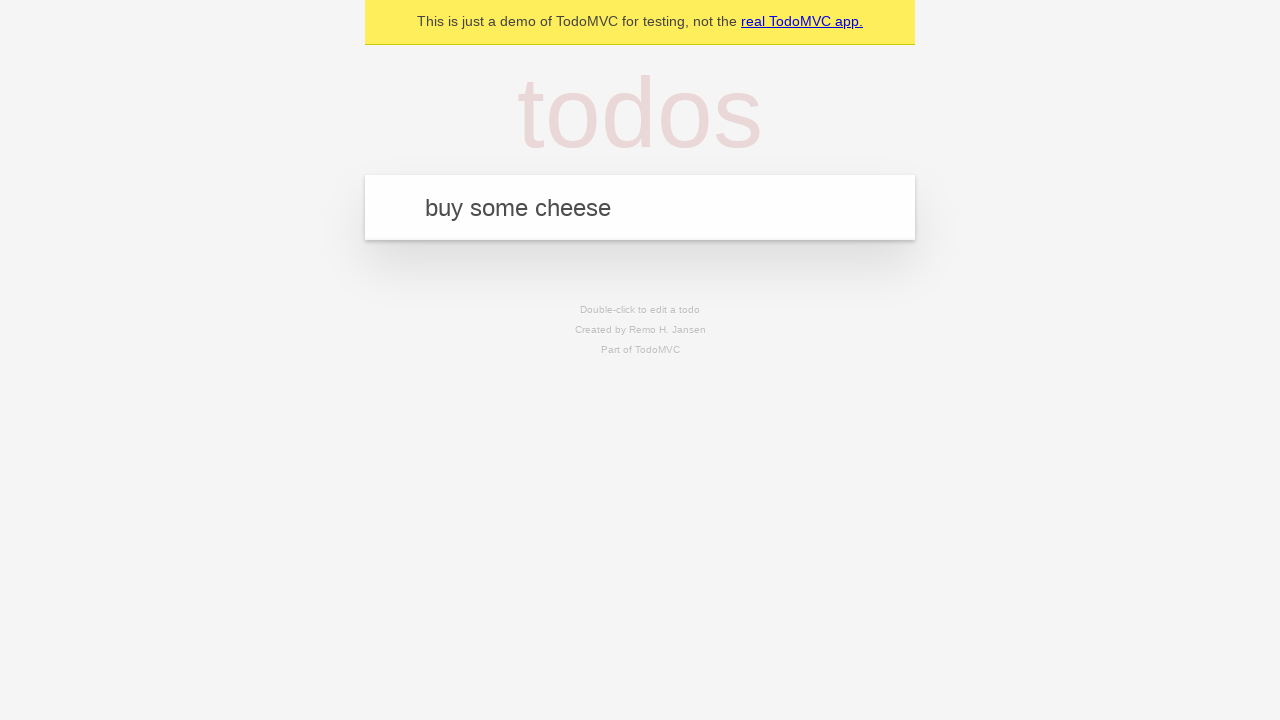

Pressed Enter to create first todo item on internal:attr=[placeholder="What needs to be done?"i]
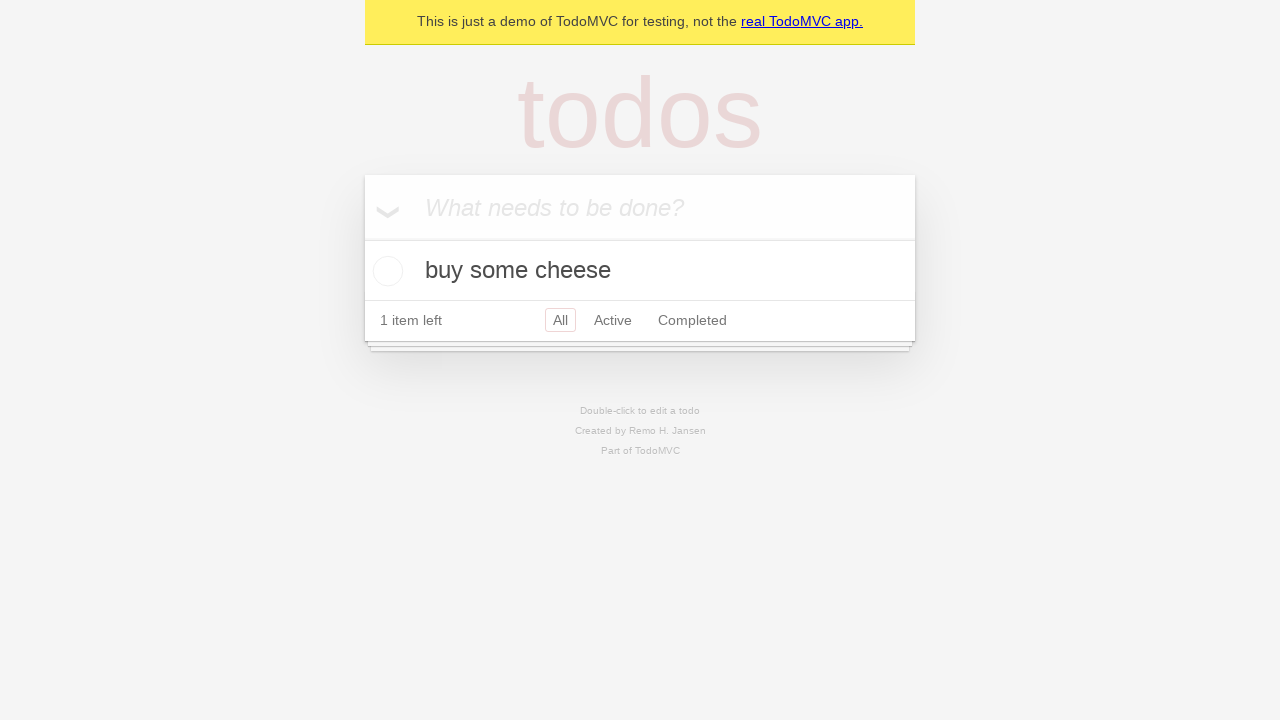

Todo counter element appeared after adding first item
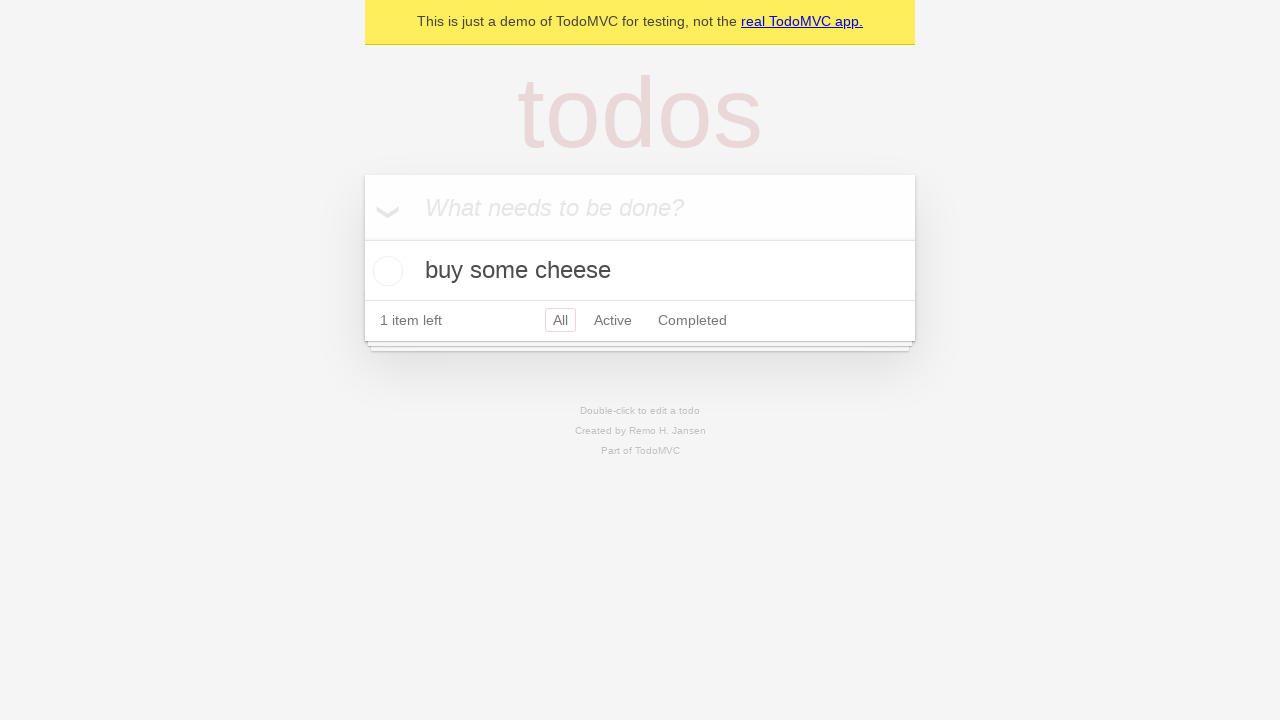

Filled second todo input field with 'feed the cat' on internal:attr=[placeholder="What needs to be done?"i]
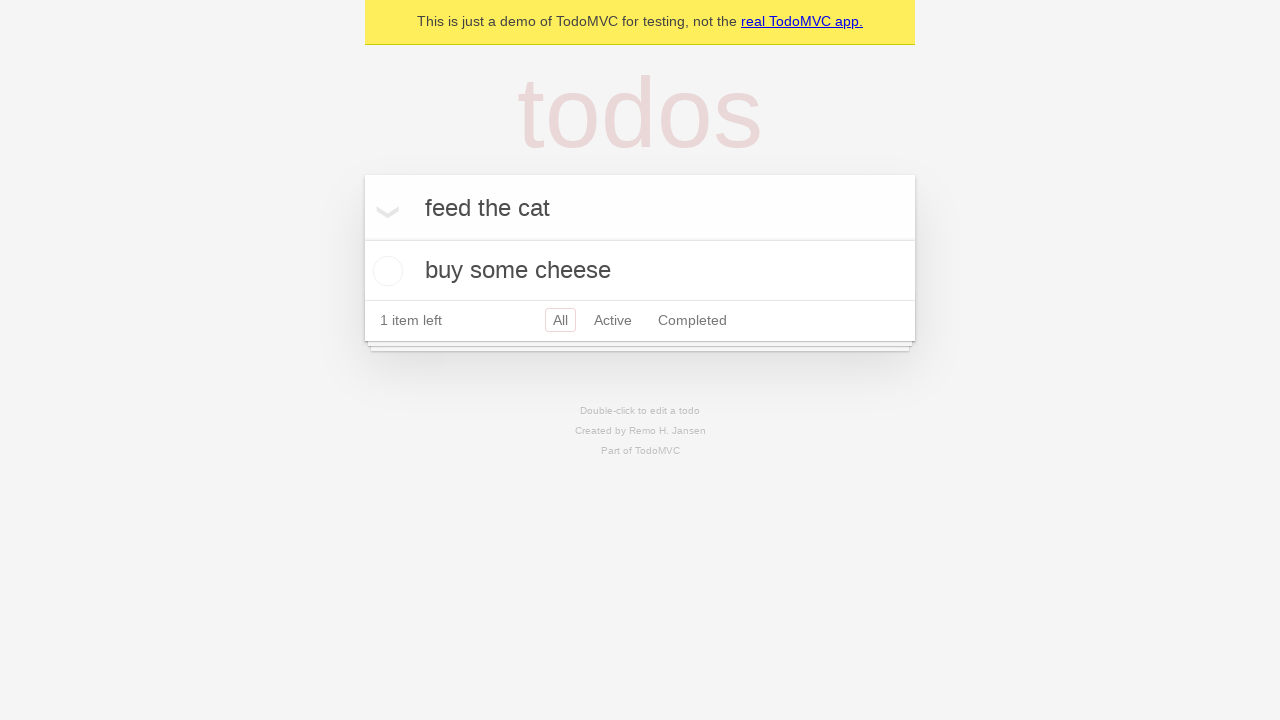

Pressed Enter to create second todo item on internal:attr=[placeholder="What needs to be done?"i]
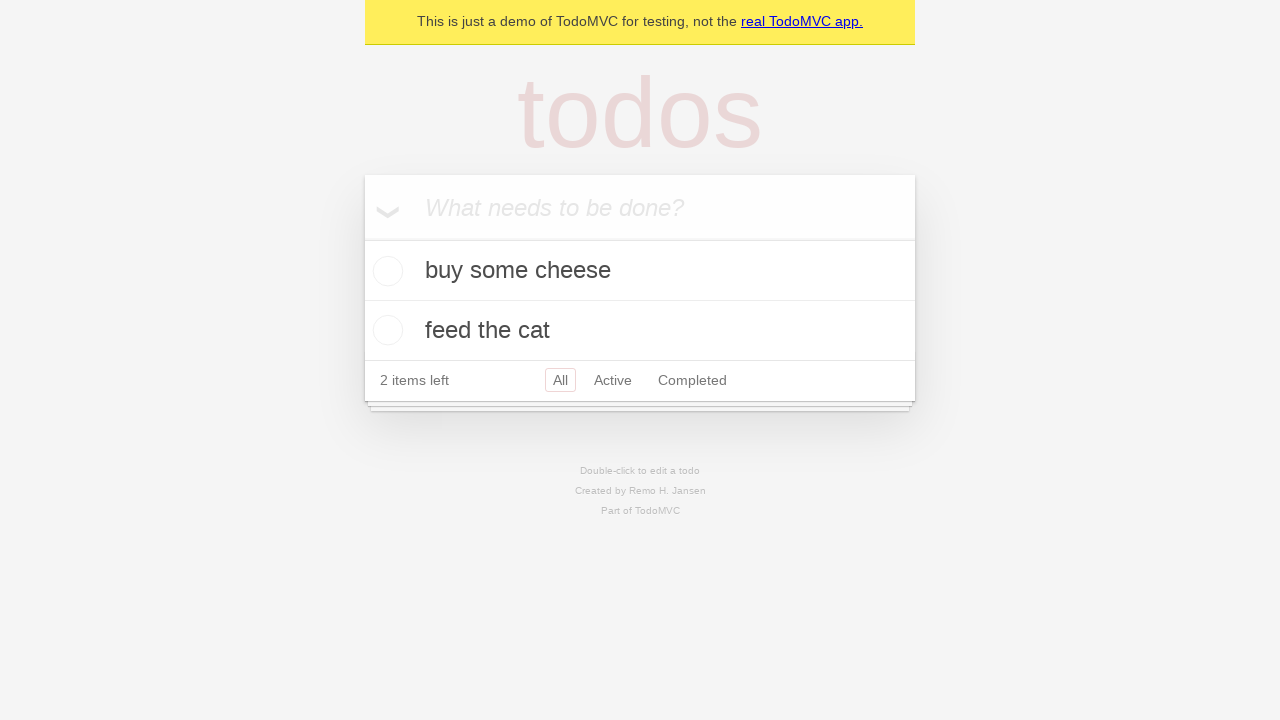

Second todo item rendered and counter updated to display 2 items
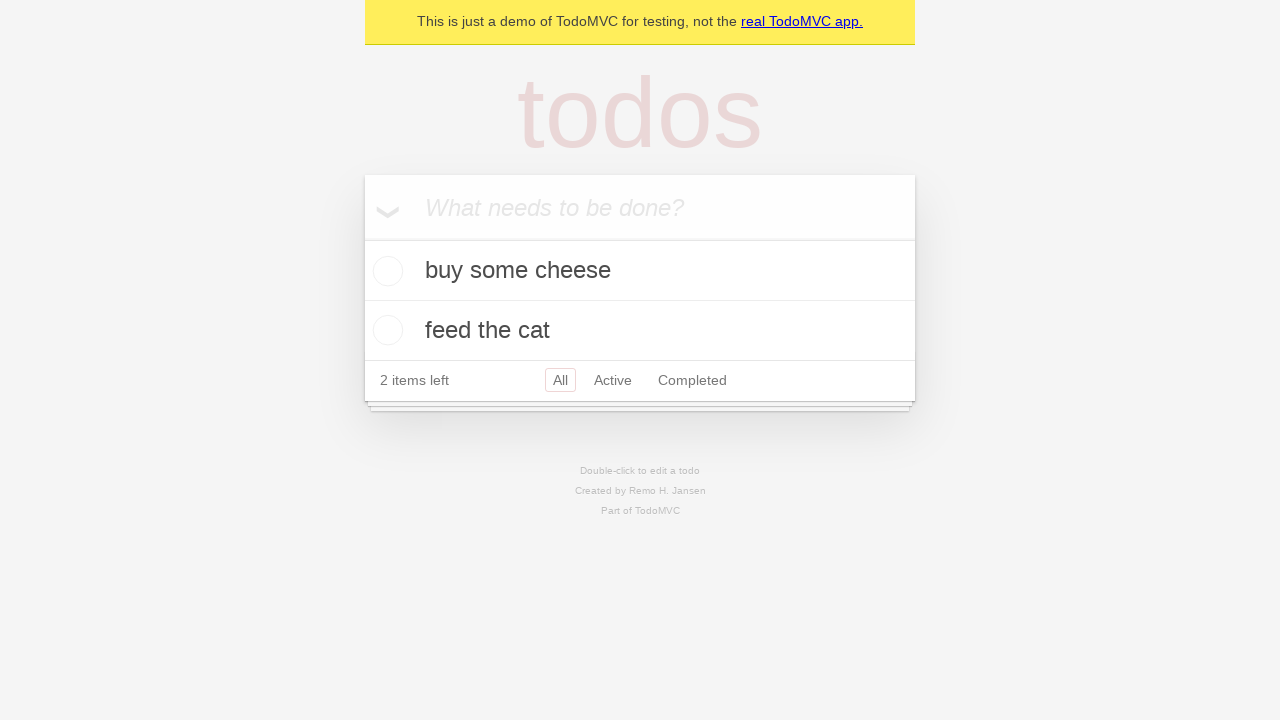

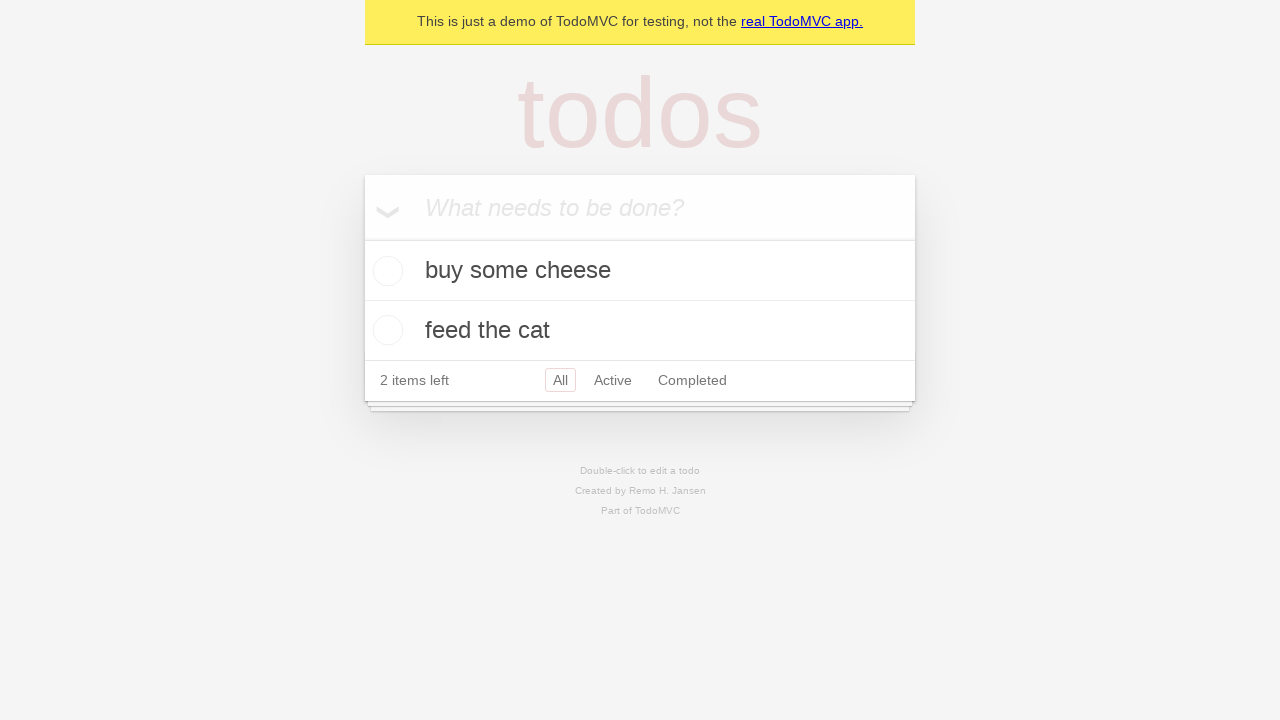